Tests deleting a task from a to-do list application by first adding a task, then clicking its delete button

Starting URL: https://mrinalbhoumick.github.io/to-do-list-new-app/

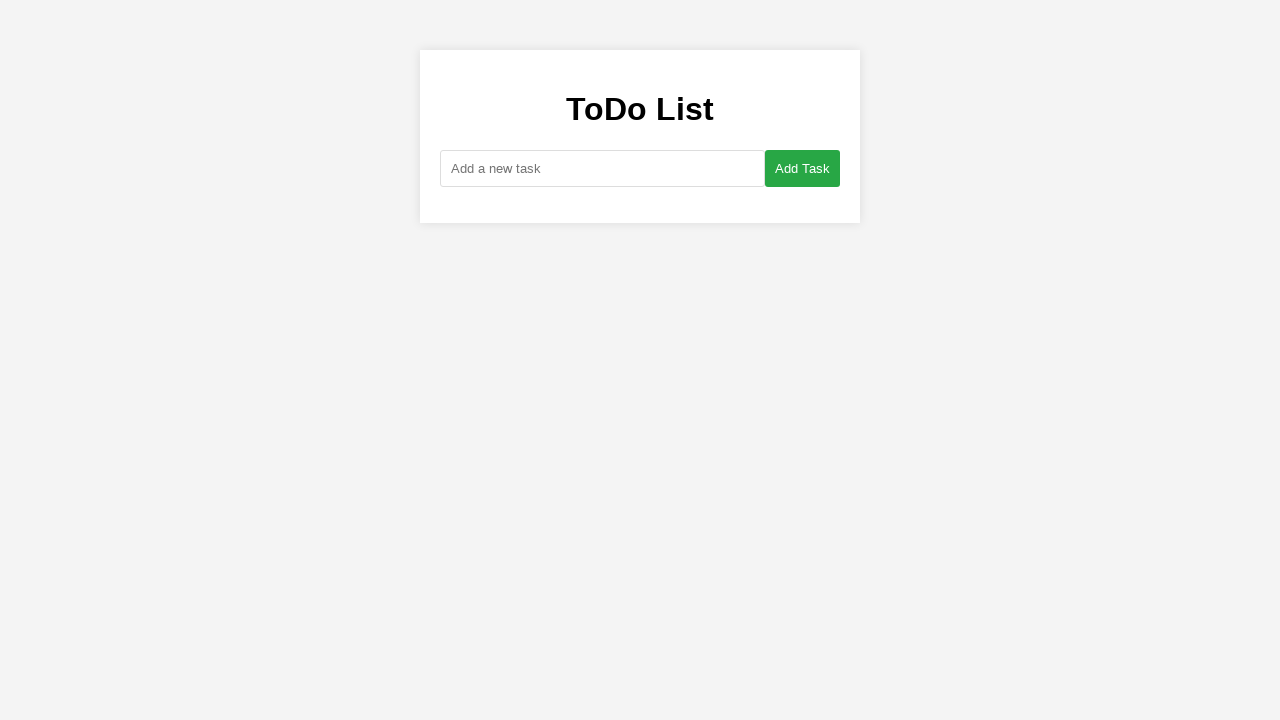

Filled new task input field with 'Buy groceries' on #new-task
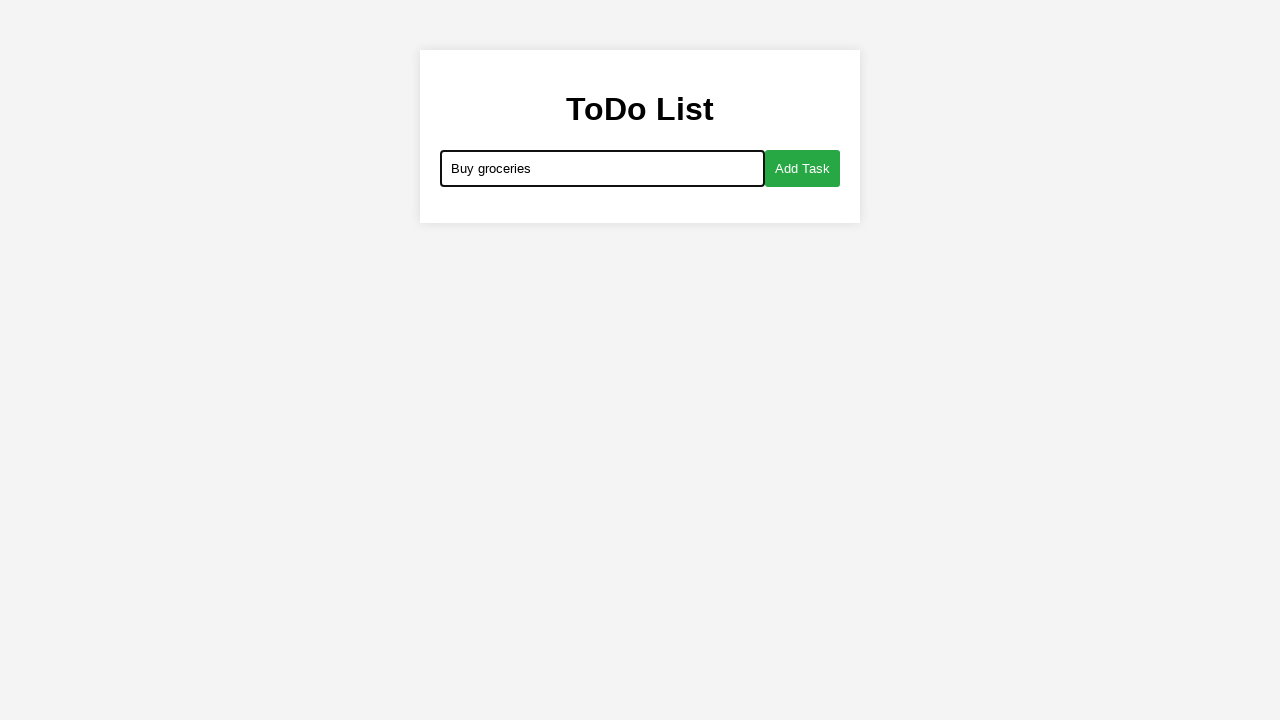

Clicked add button to create task at (802, 168) on #add-button
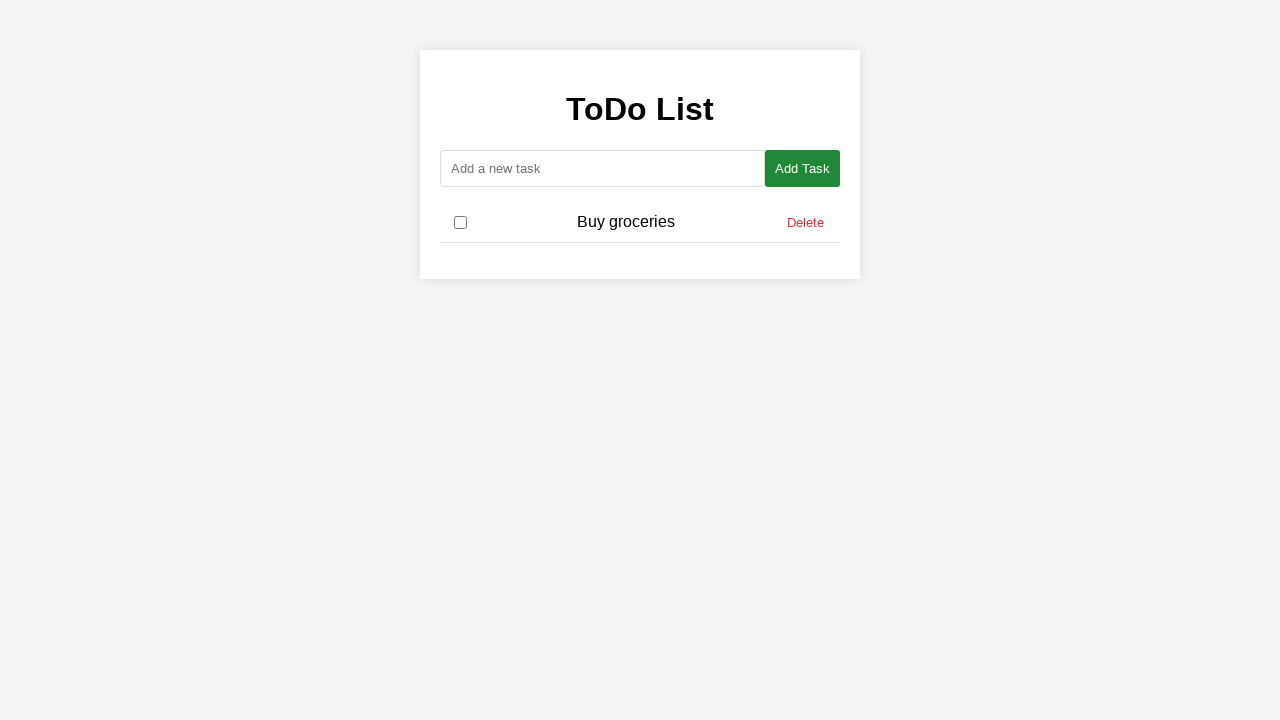

Task 'Buy groceries' appeared in task list
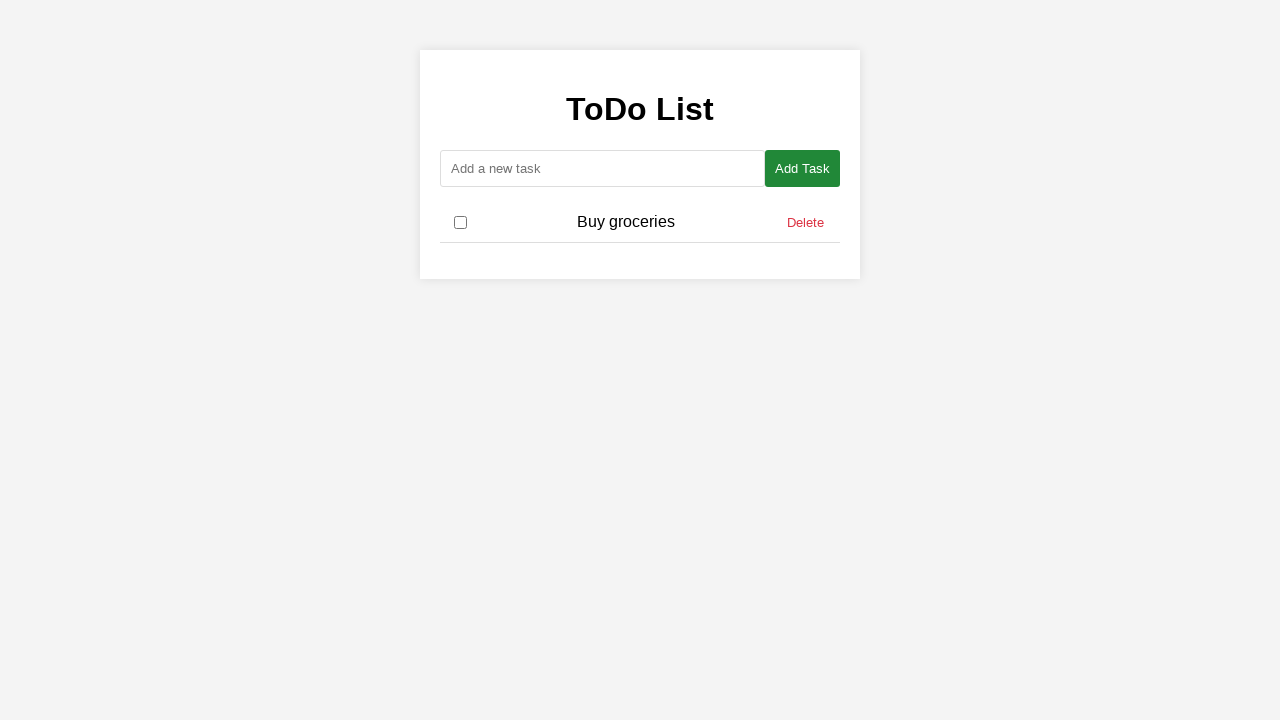

Clicked delete button for 'Buy groceries' task at (806, 222) on xpath=//span[text()='Buy groceries']/following-sibling::button
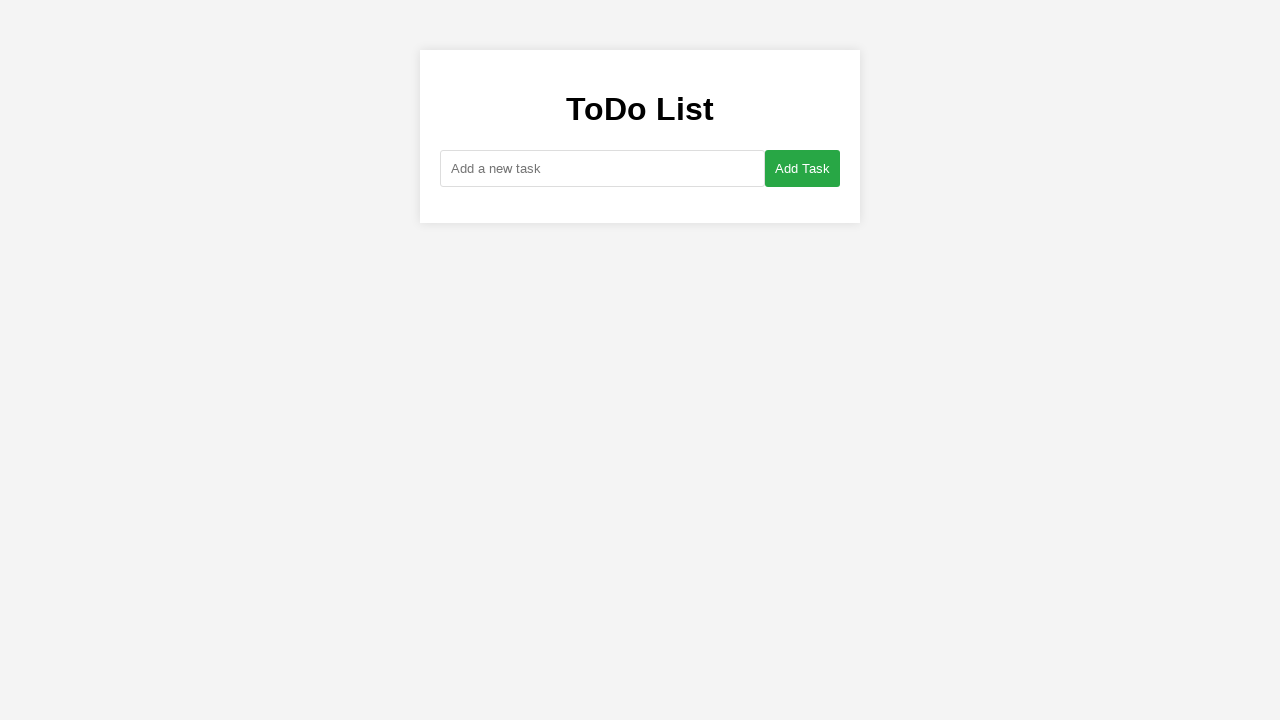

Waited 500ms for task deletion to complete
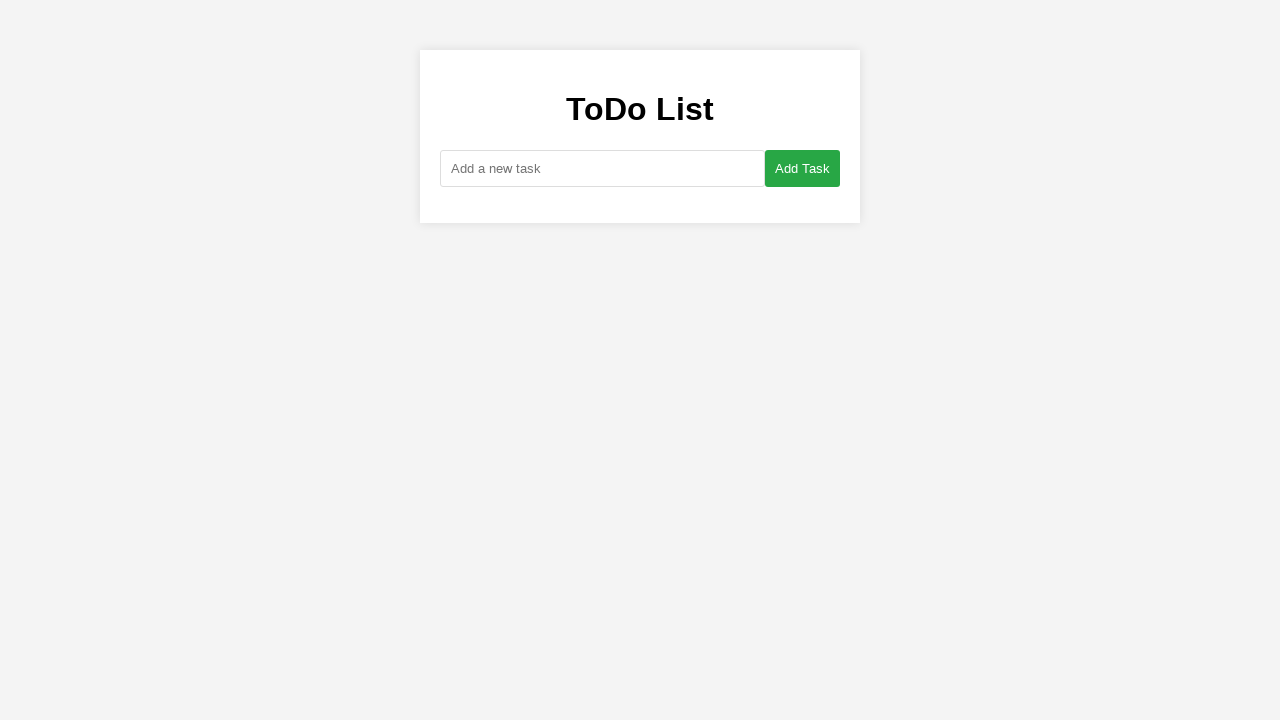

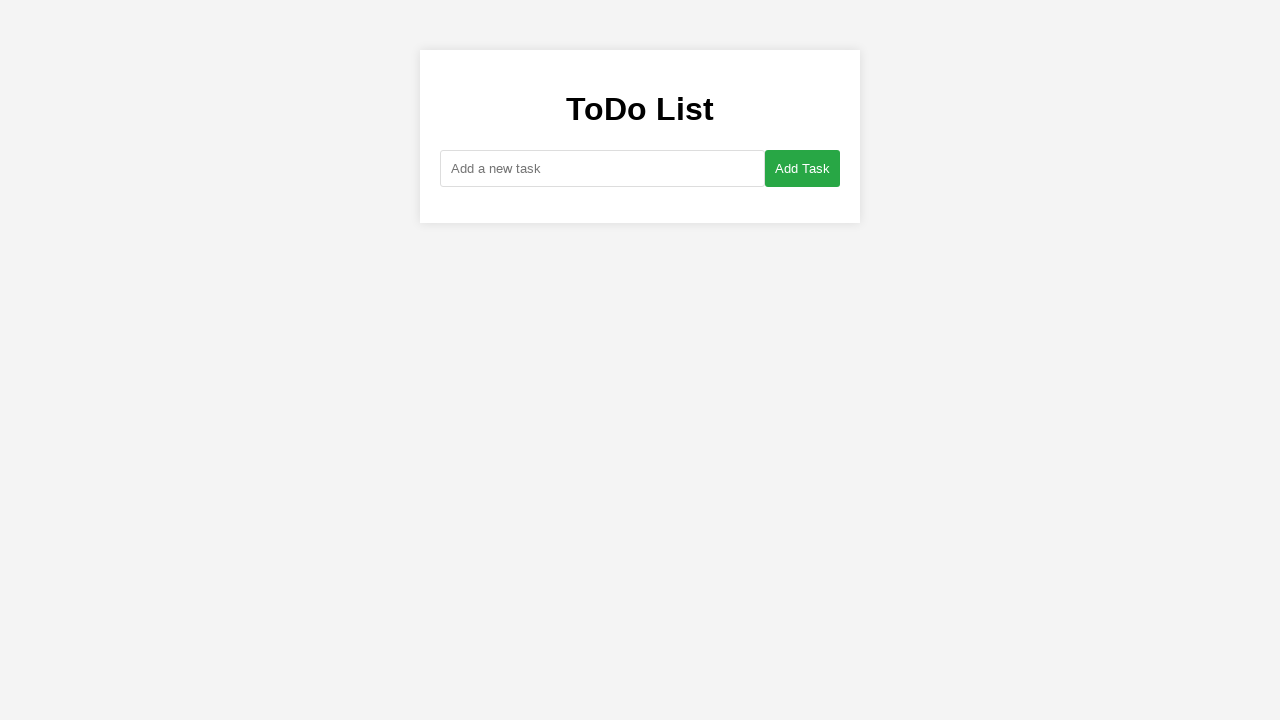